Navigates to a dropdown practice page and clicks on the Eclipse option in a dropdown menu

Starting URL: https://www.hyrtutorials.com/p/html-dropdown-elements-practice.html

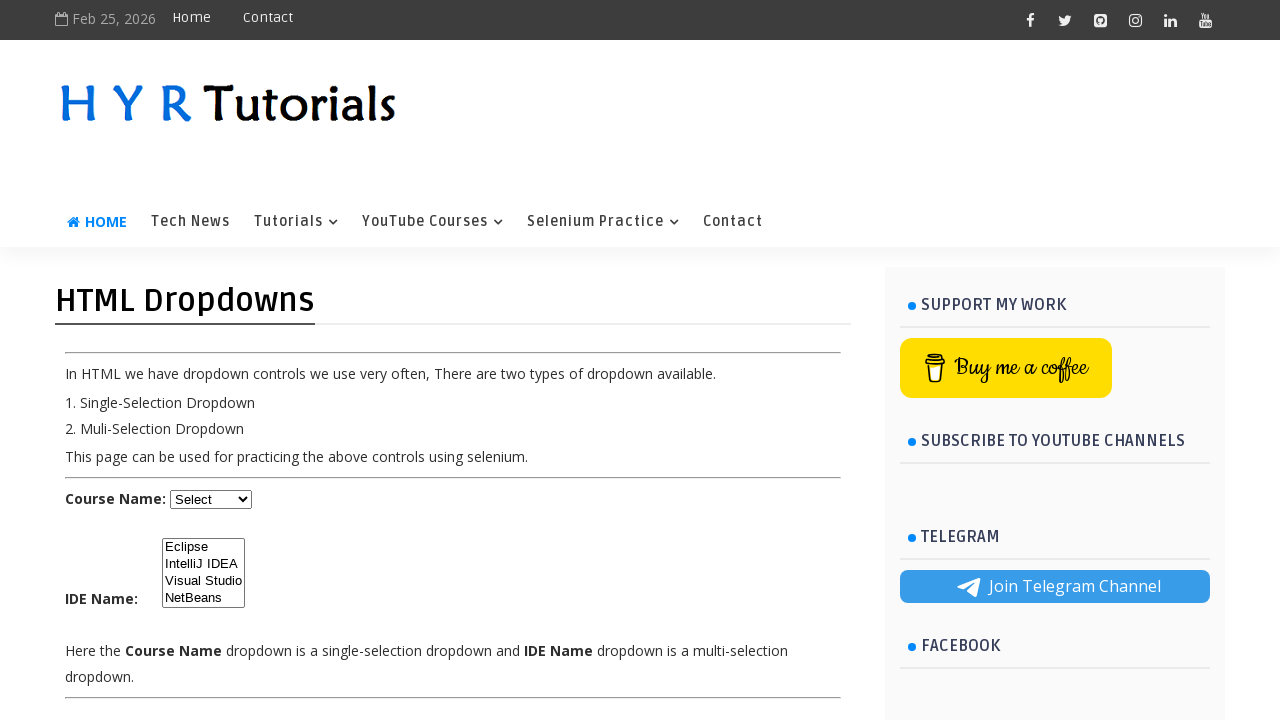

Navigated to dropdown practice page
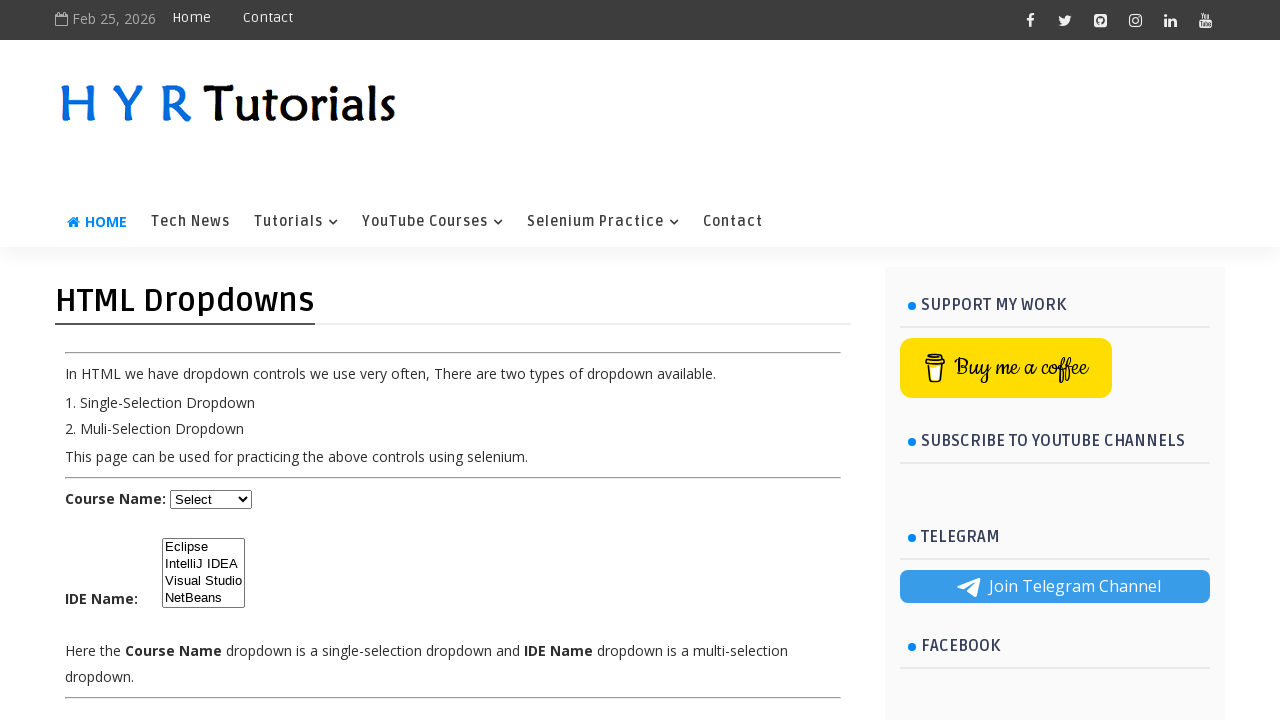

Clicked on Eclipse option in dropdown menu at (204, 547) on xpath=//option[text() = 'Eclipse']
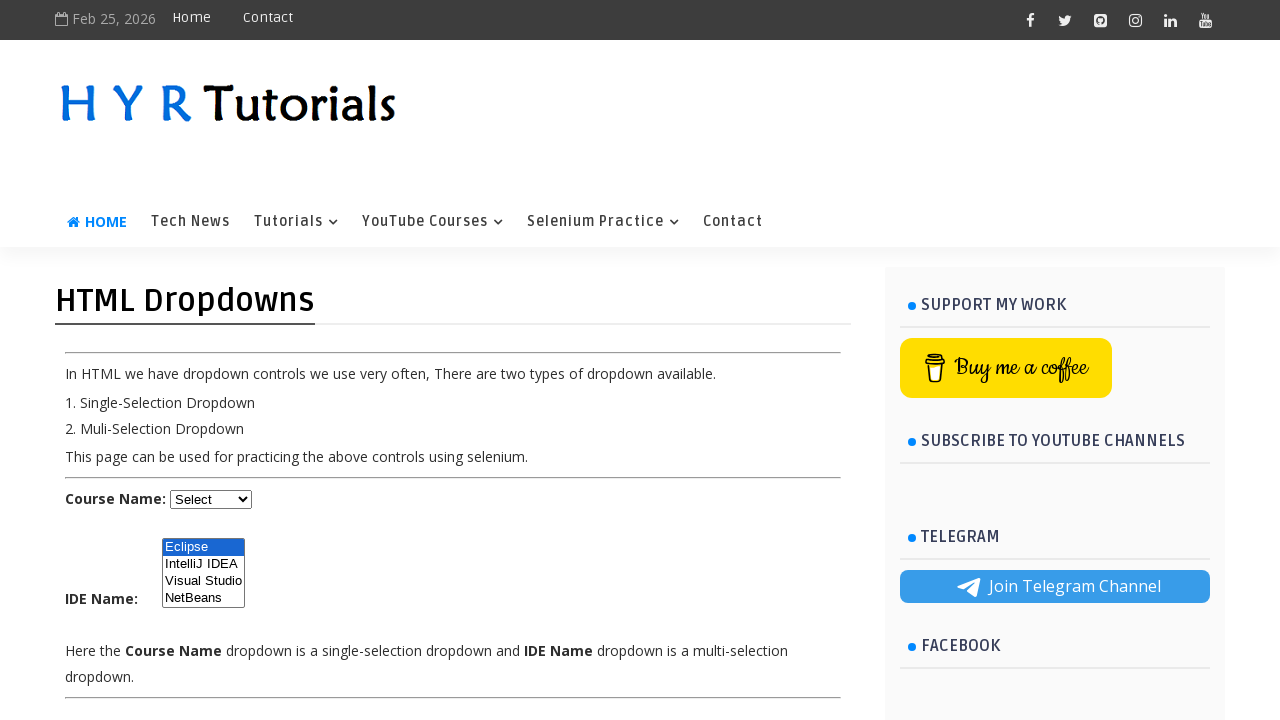

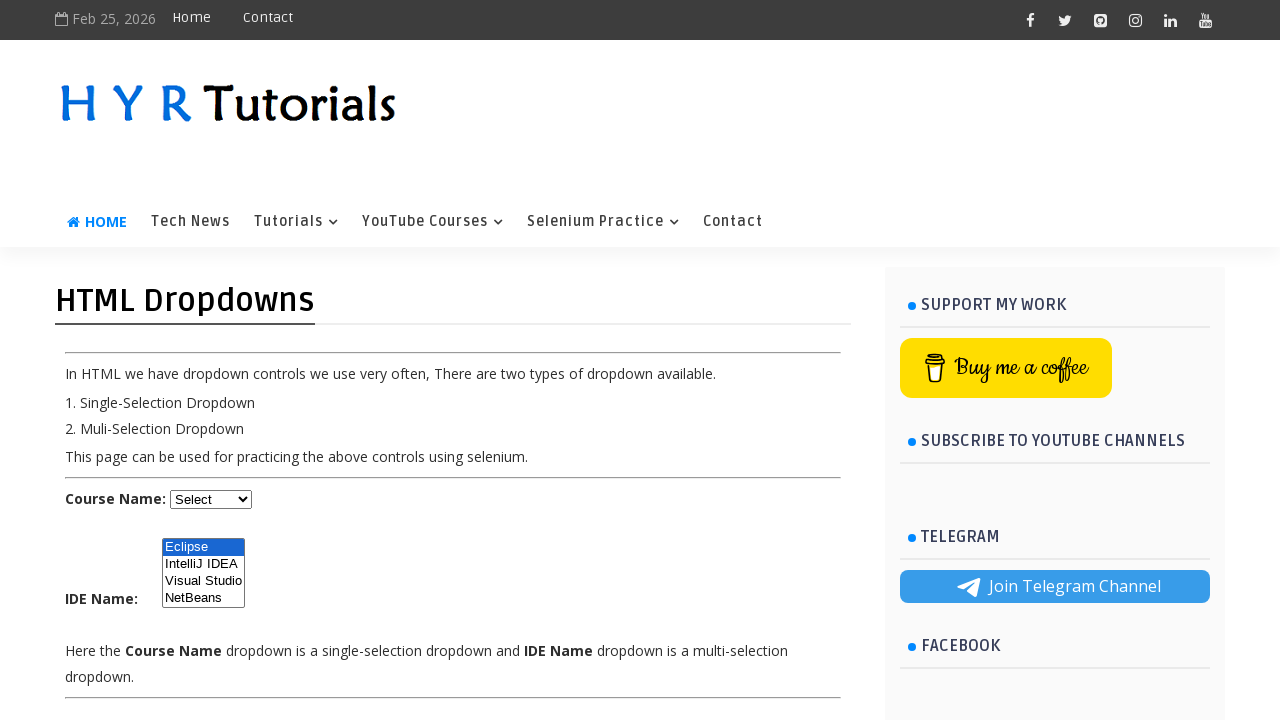